Navigates to emrah.com and clicks on a link containing the text 'Jitok'

Starting URL: https://emrah.com/

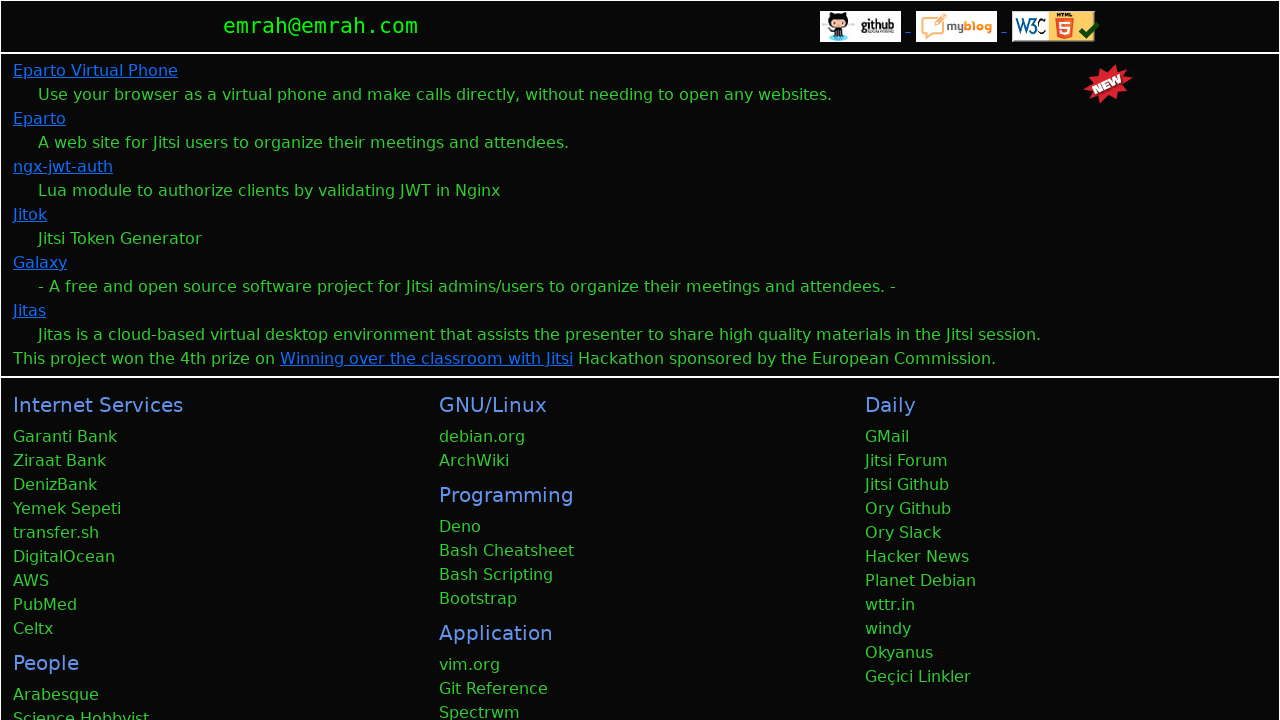

Navigated to https://emrah.com/
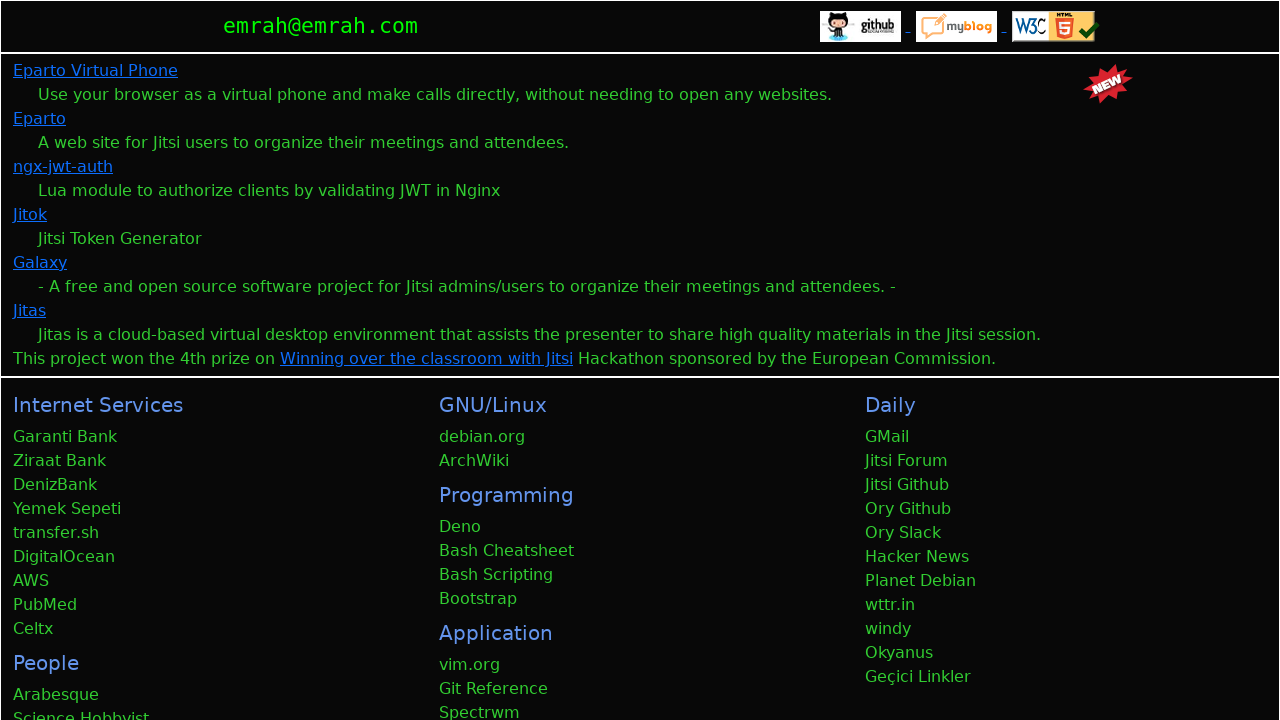

Clicked on link containing text 'Jitok' at (30, 214) on text=Jitok
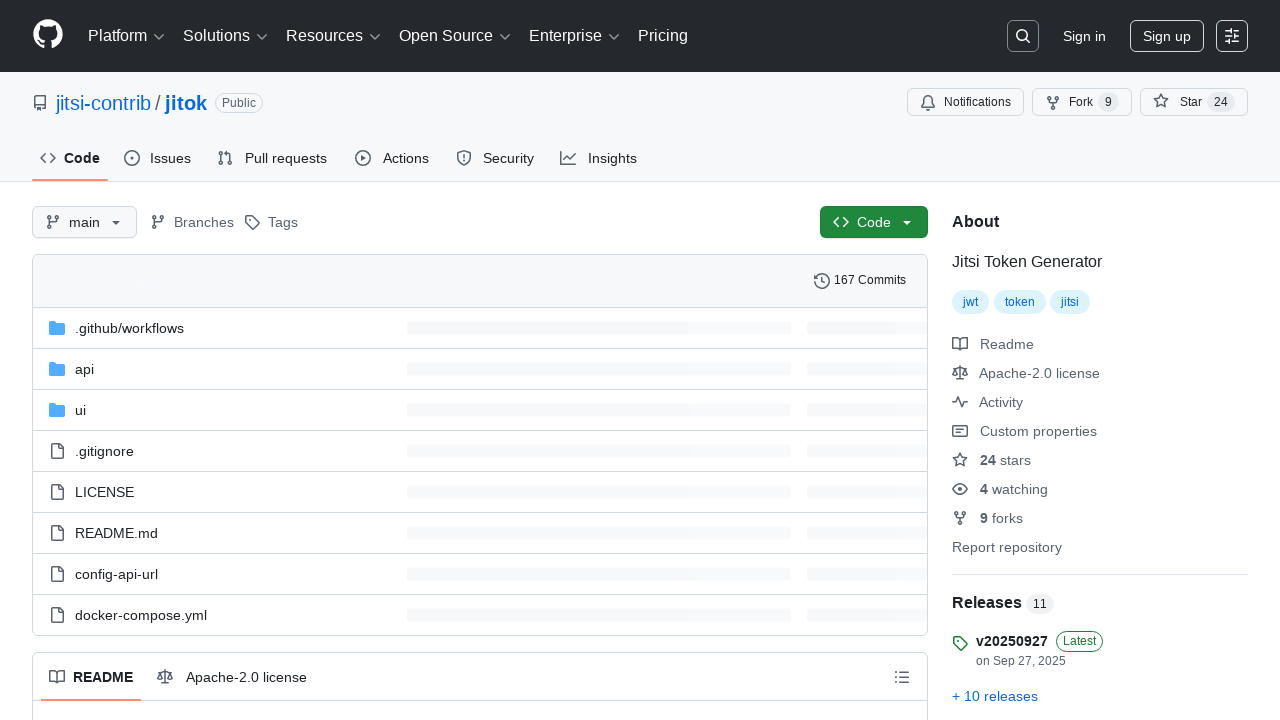

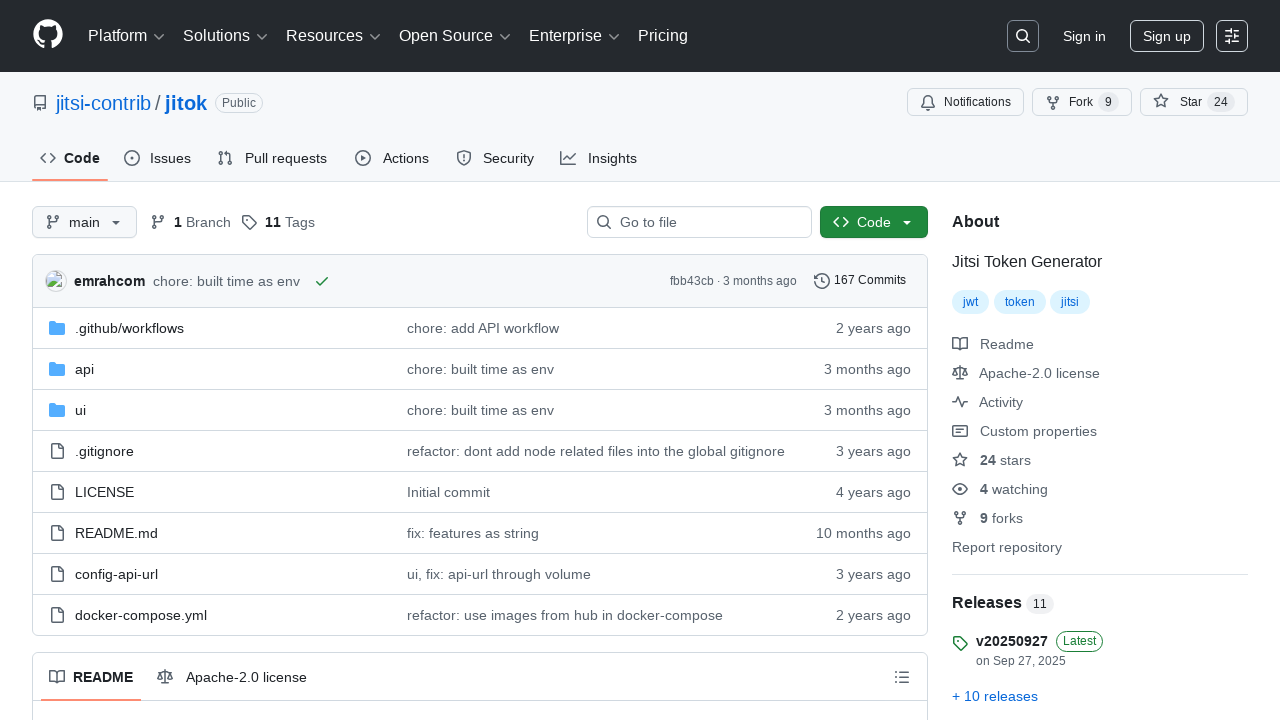